Verifies that the male and female rap name suggestion buttons are displayed

Starting URL: https://www.myrapname.com

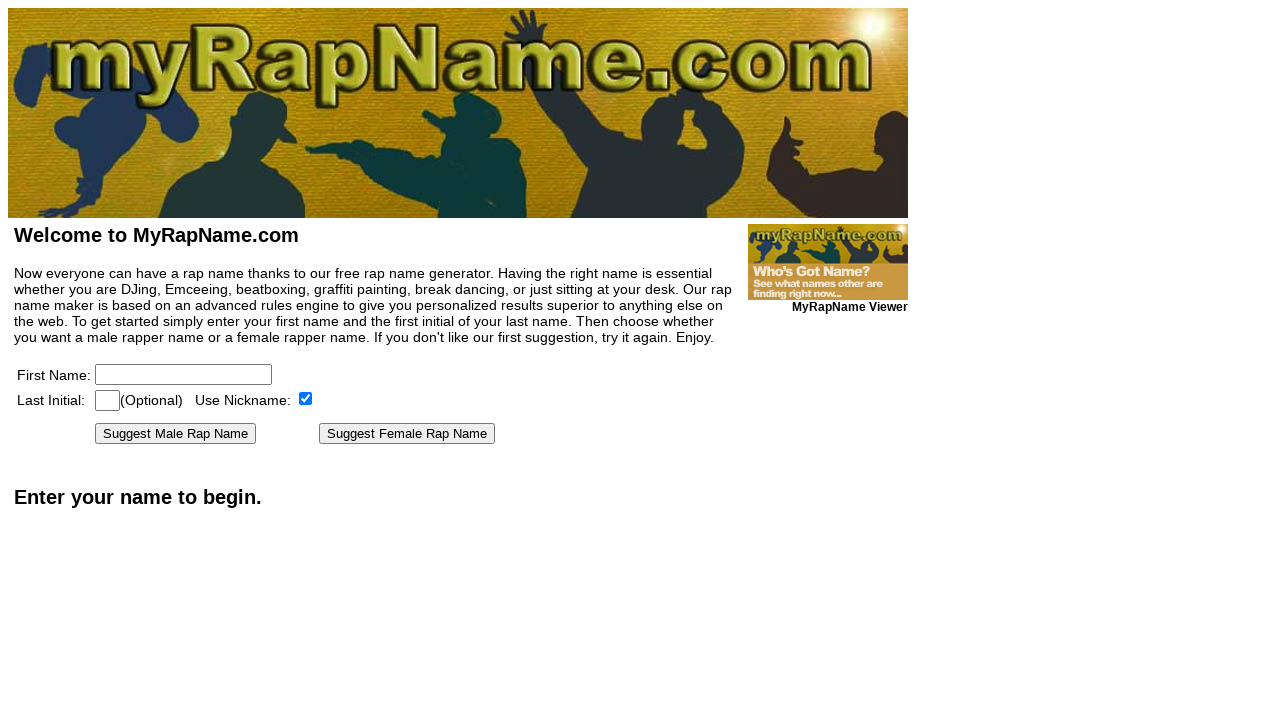

Navigated to https://www.myrapname.com
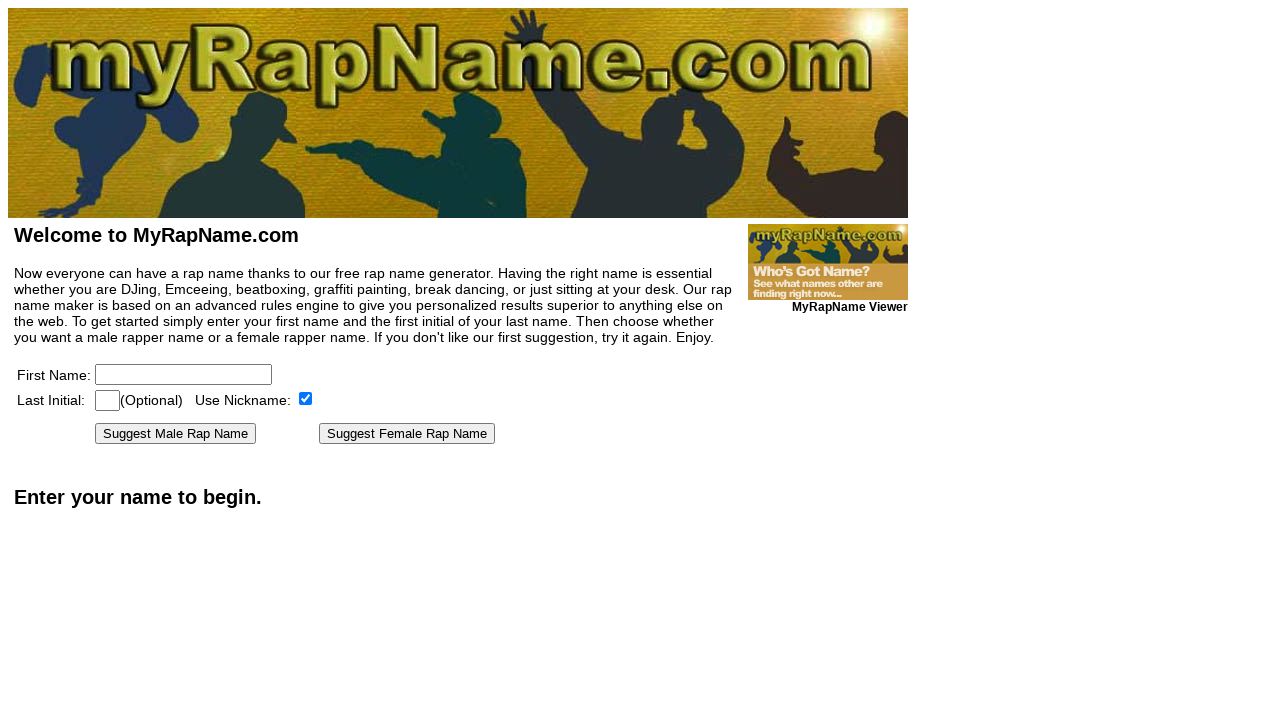

Clicked on 'Suggest Male Rap Name' button at (176, 434) on text=Suggest Male Rap Name
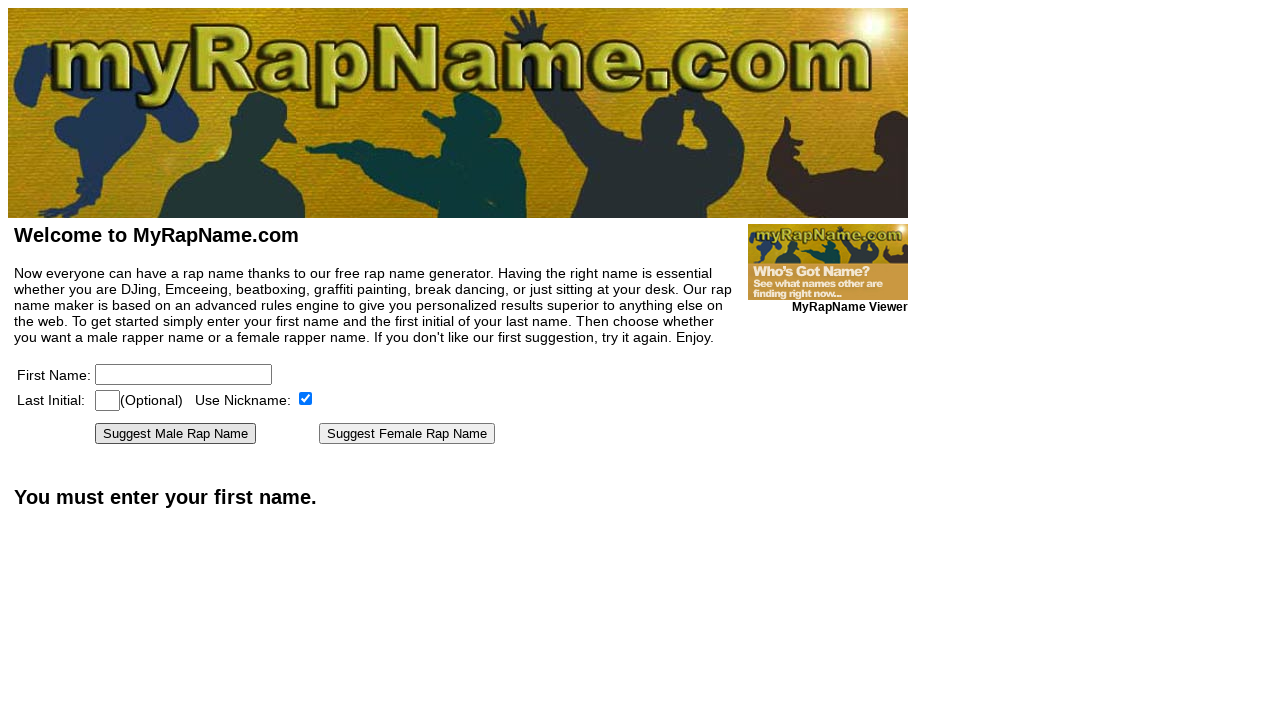

Clicked on 'Suggest Female Rap Name' button at (407, 434) on text=Suggest Female Rap Name
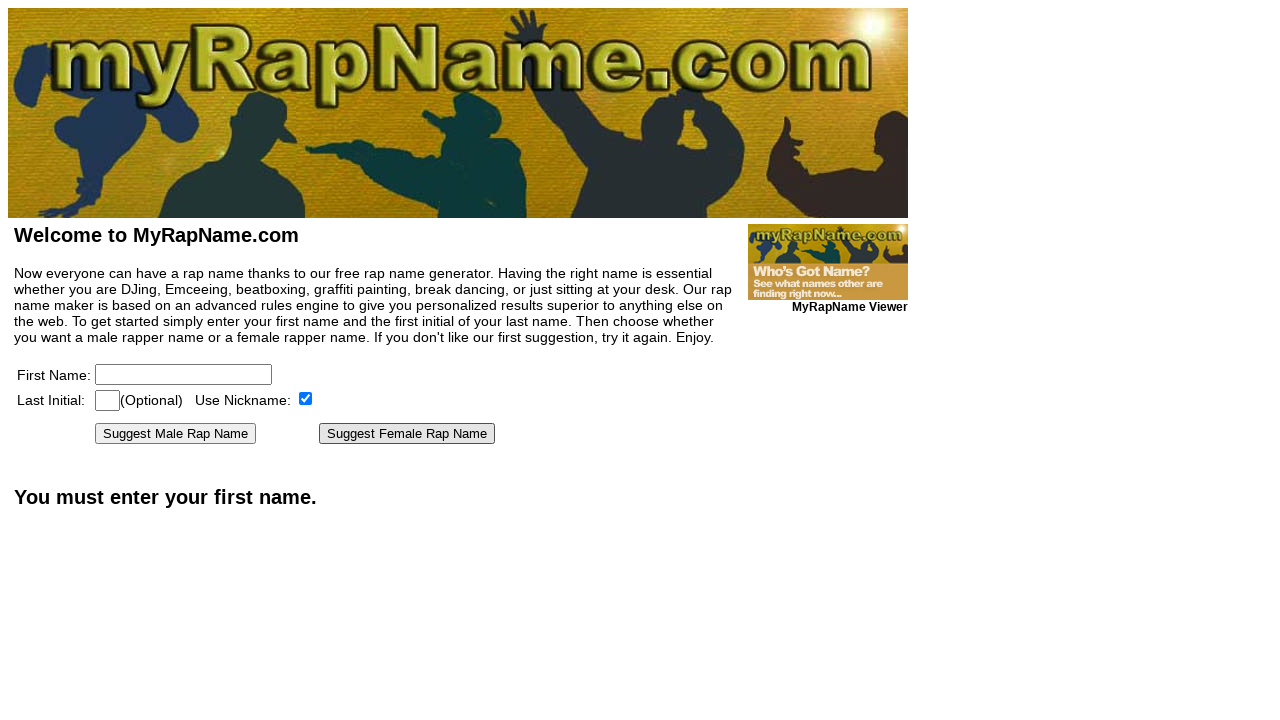

Verified male rap name suggestion button is displayed
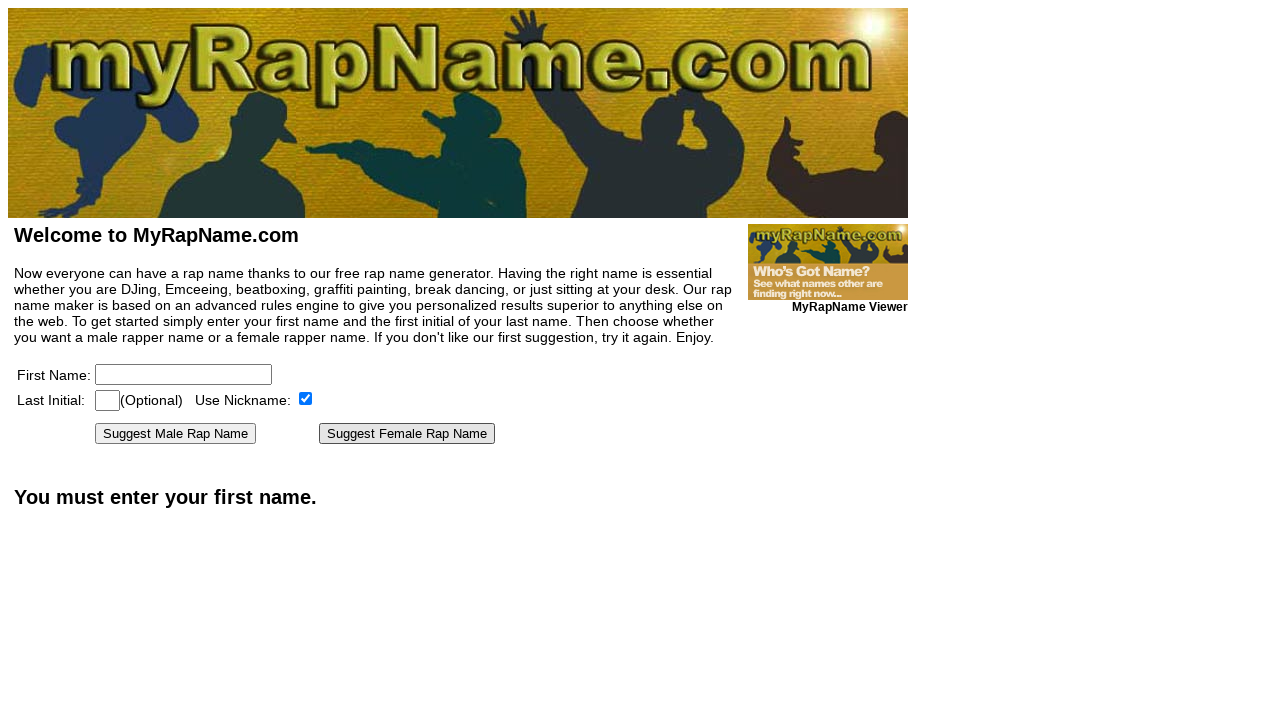

Verified female rap name suggestion button is displayed
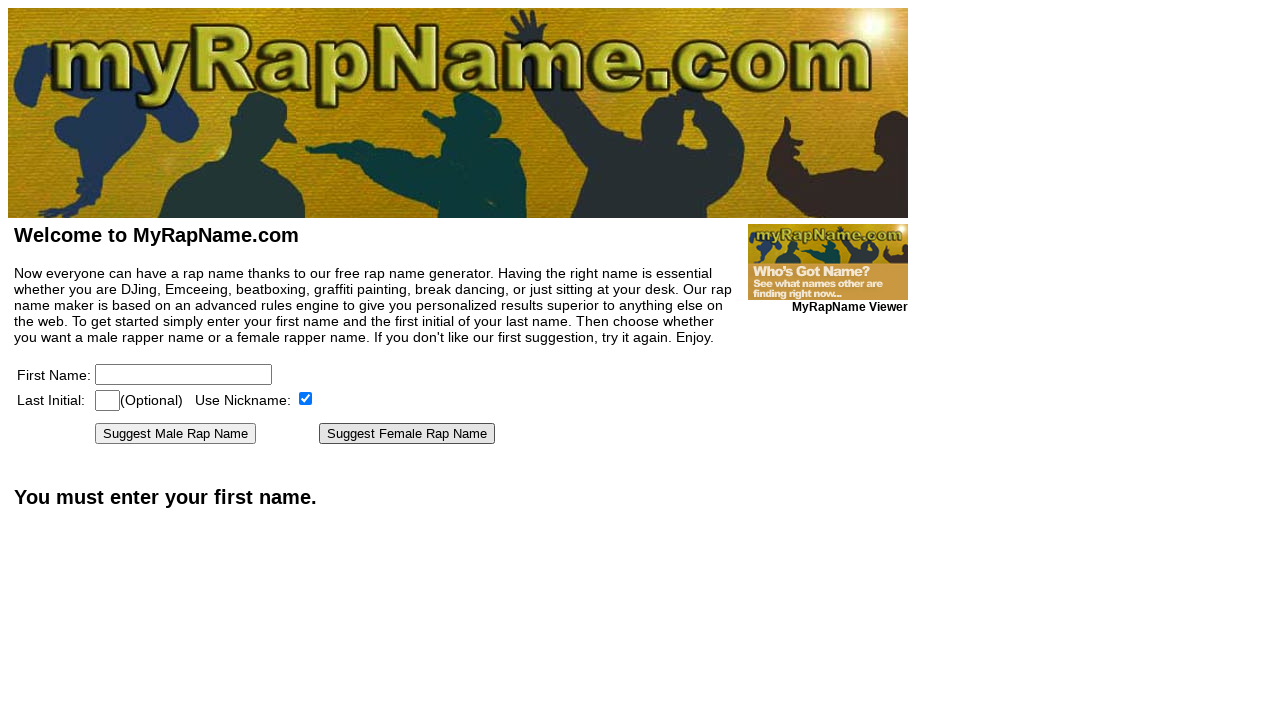

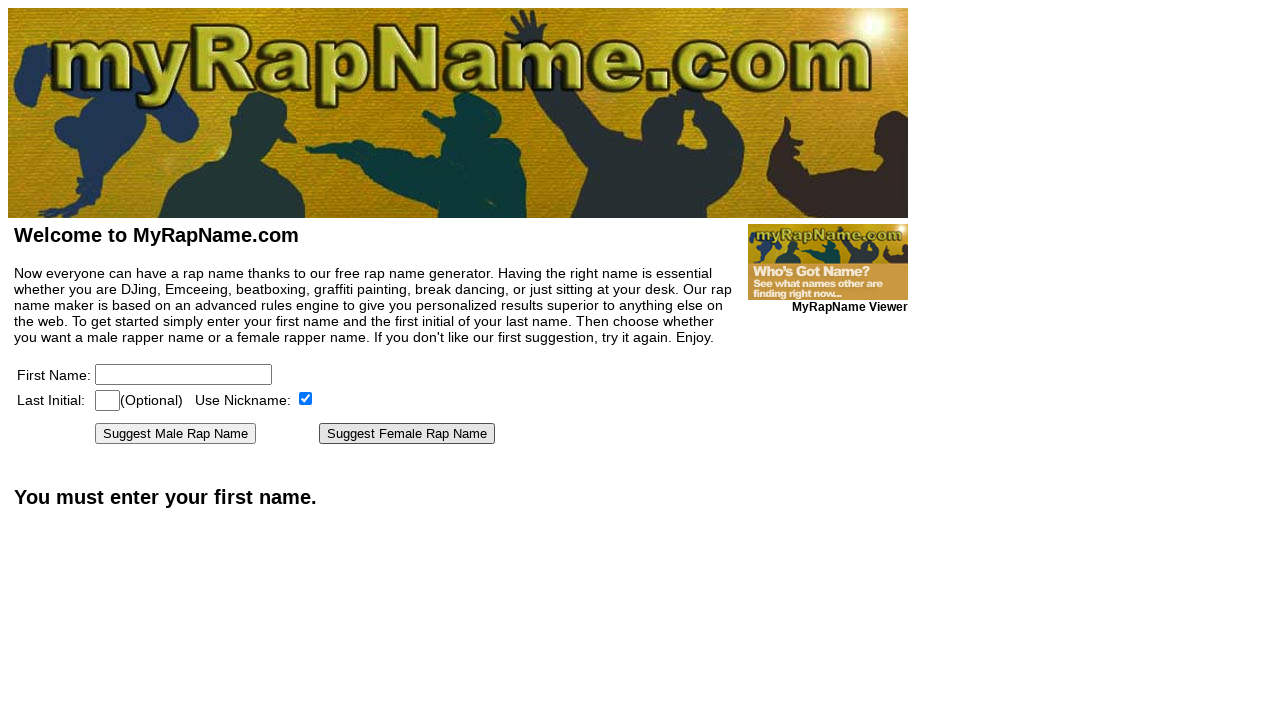